Tests double-click functionality by double-clicking a "Copy Text" button and verifying that the text from field1 is copied to field2

Starting URL: https://testautomationpractice.blogspot.com/

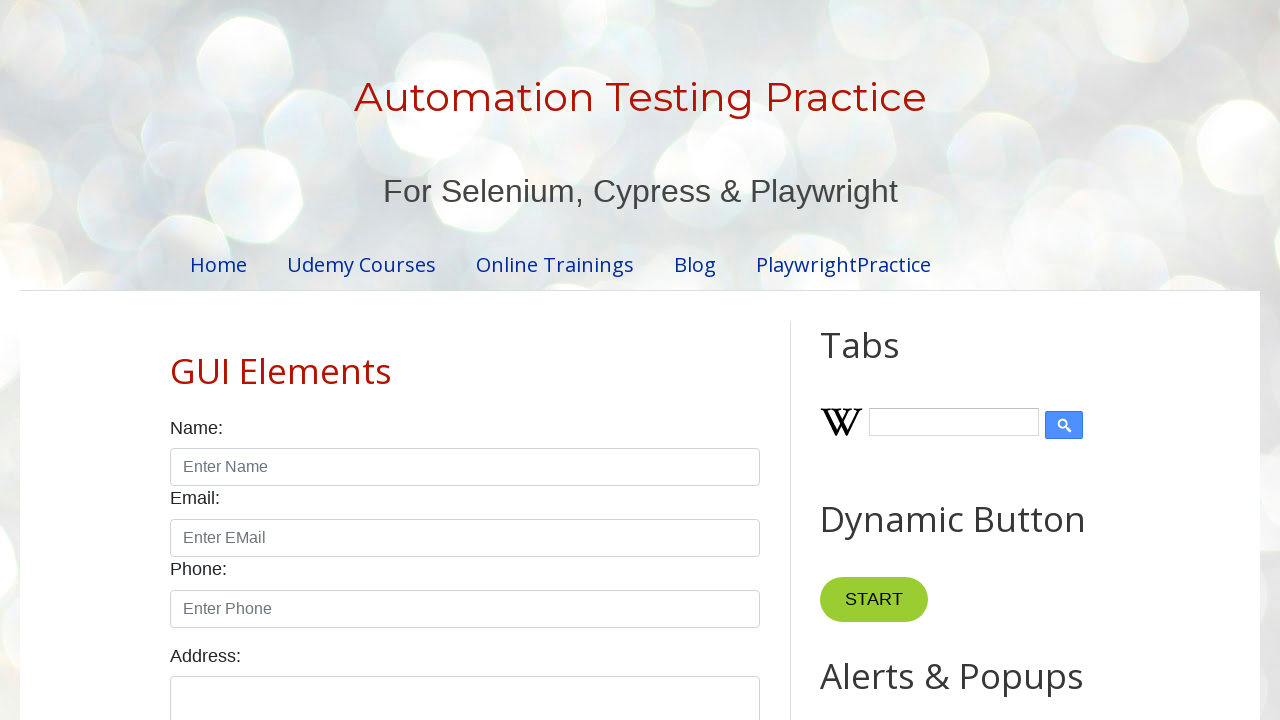

Waited for page to load (domcontentloaded)
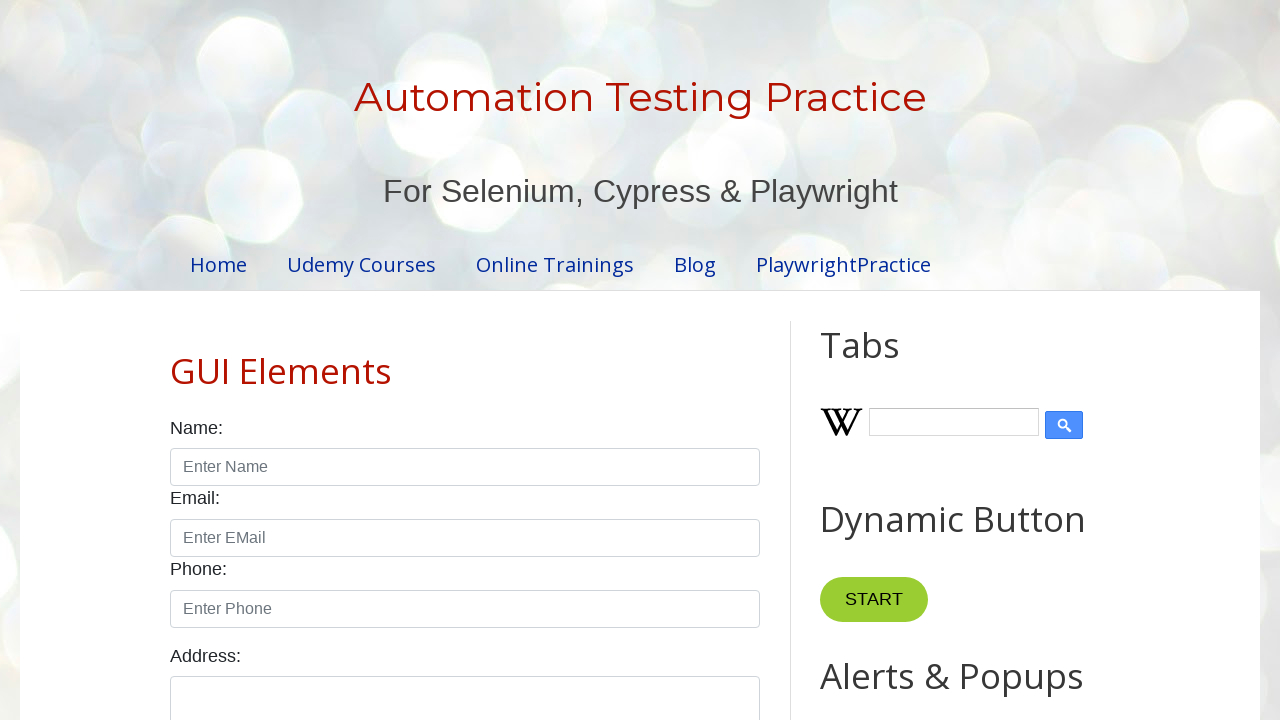

Located the Copy Text button
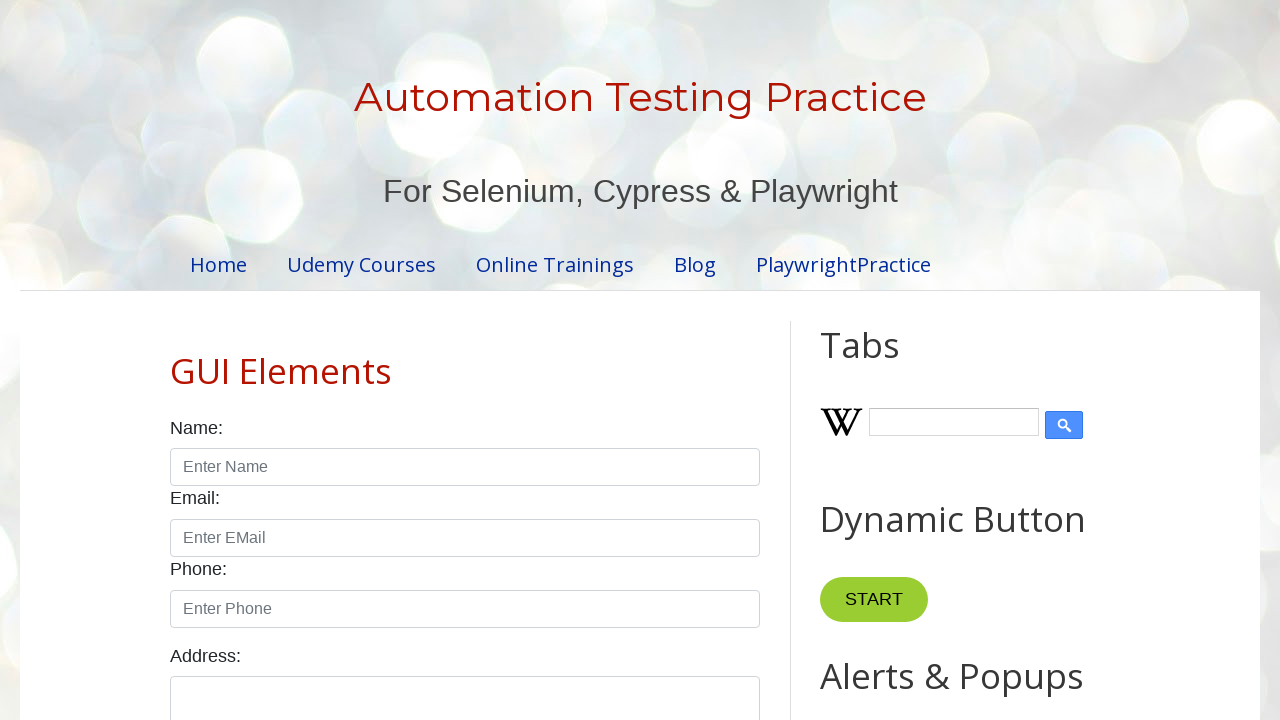

Double-clicked the Copy Text button at (885, 360) on xpath=//button[normalize-space()='Copy Text']
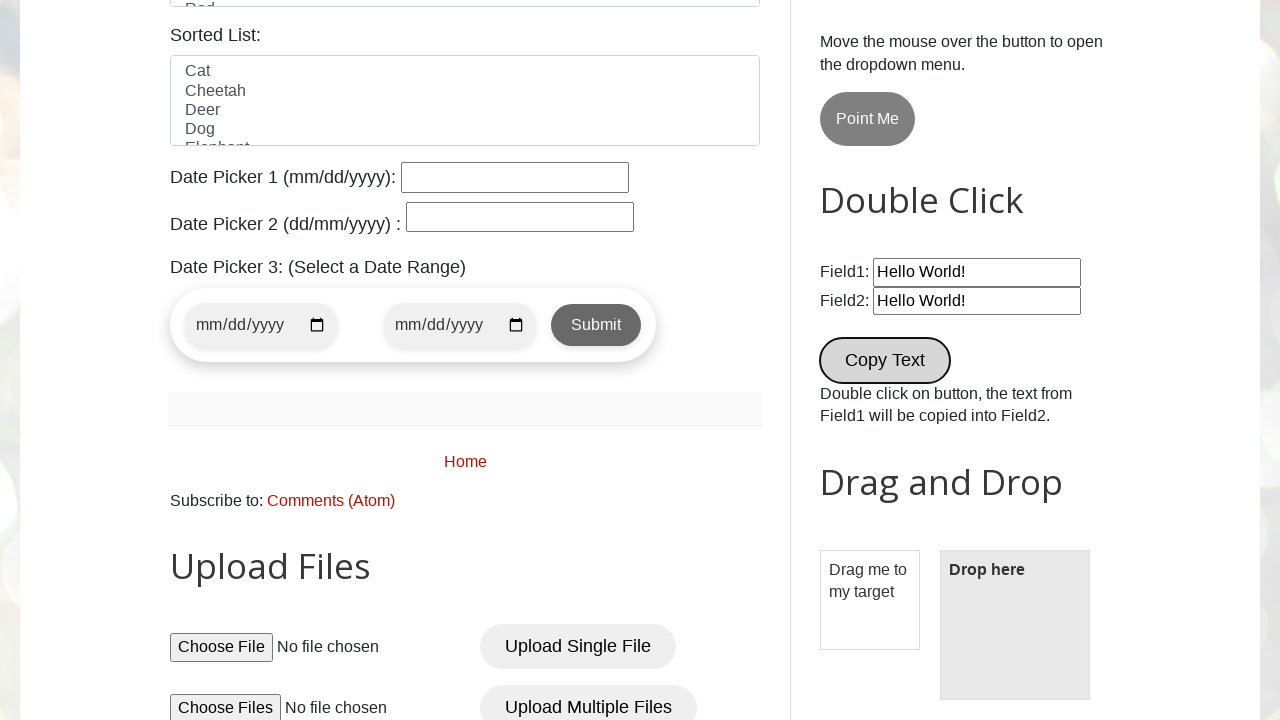

Waited 1000ms for copy action to complete
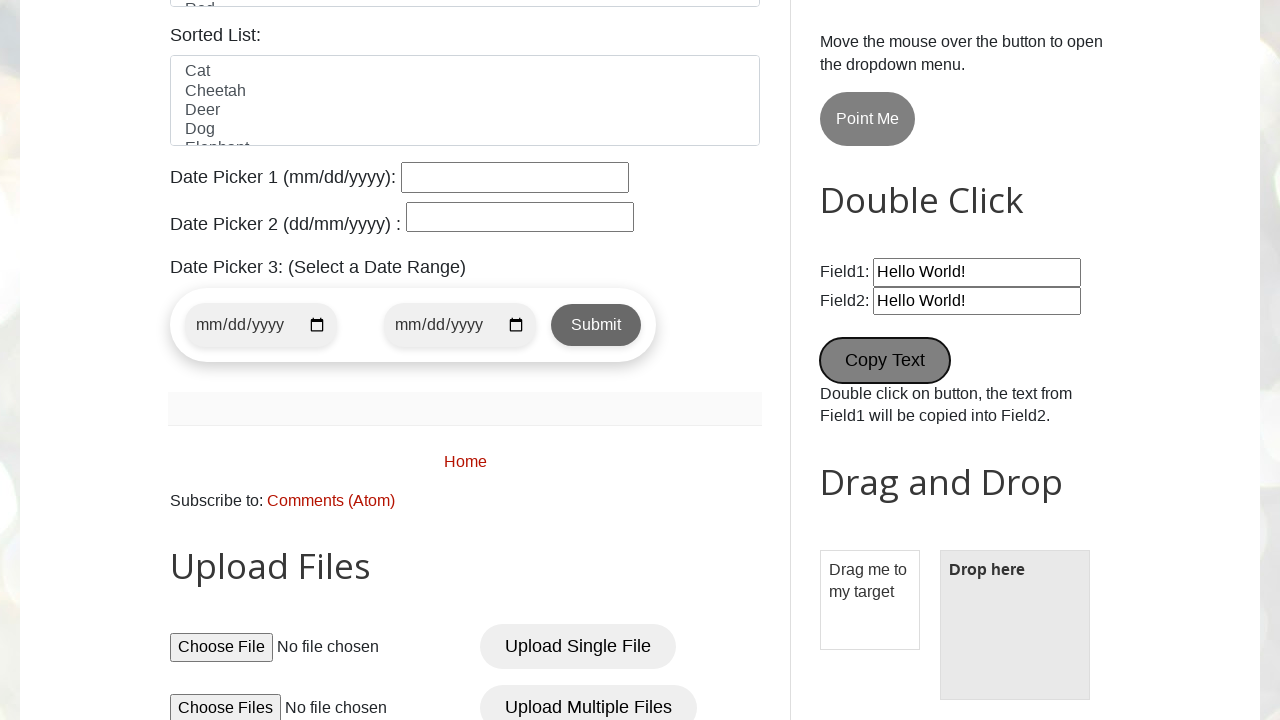

Retrieved value from field1: 'Hello World!'
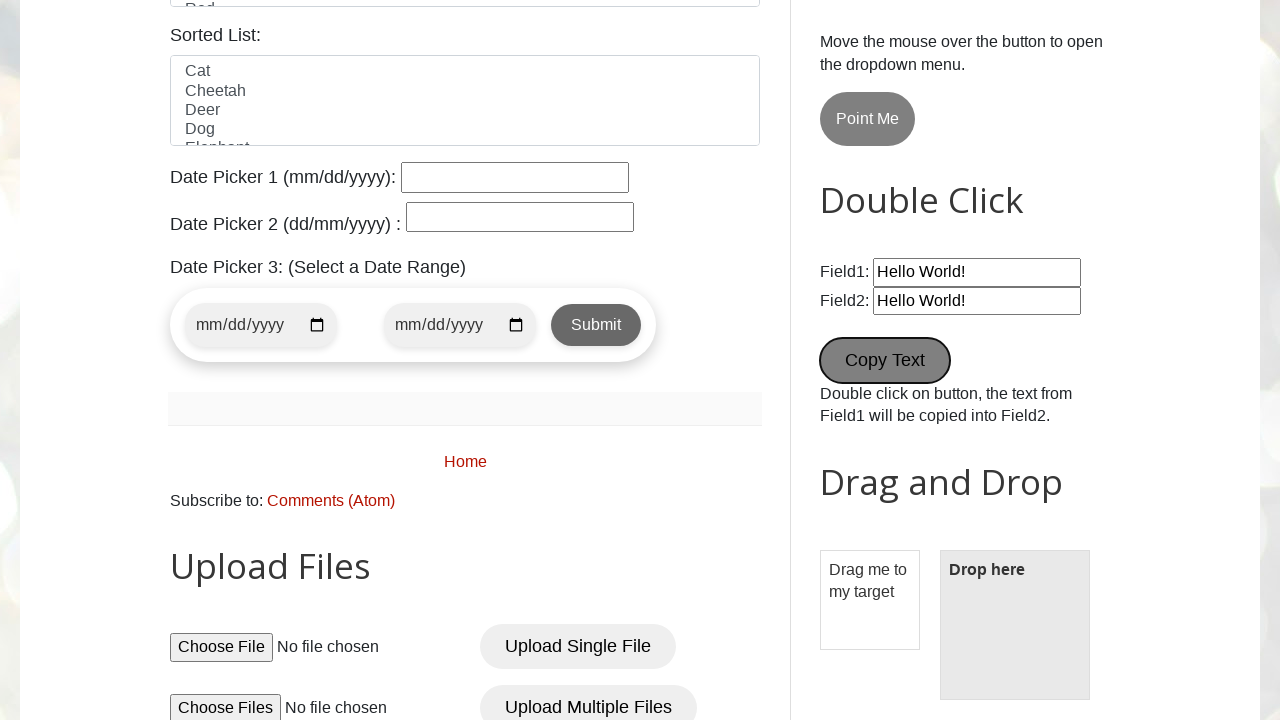

Retrieved value from field2: 'Hello World!'
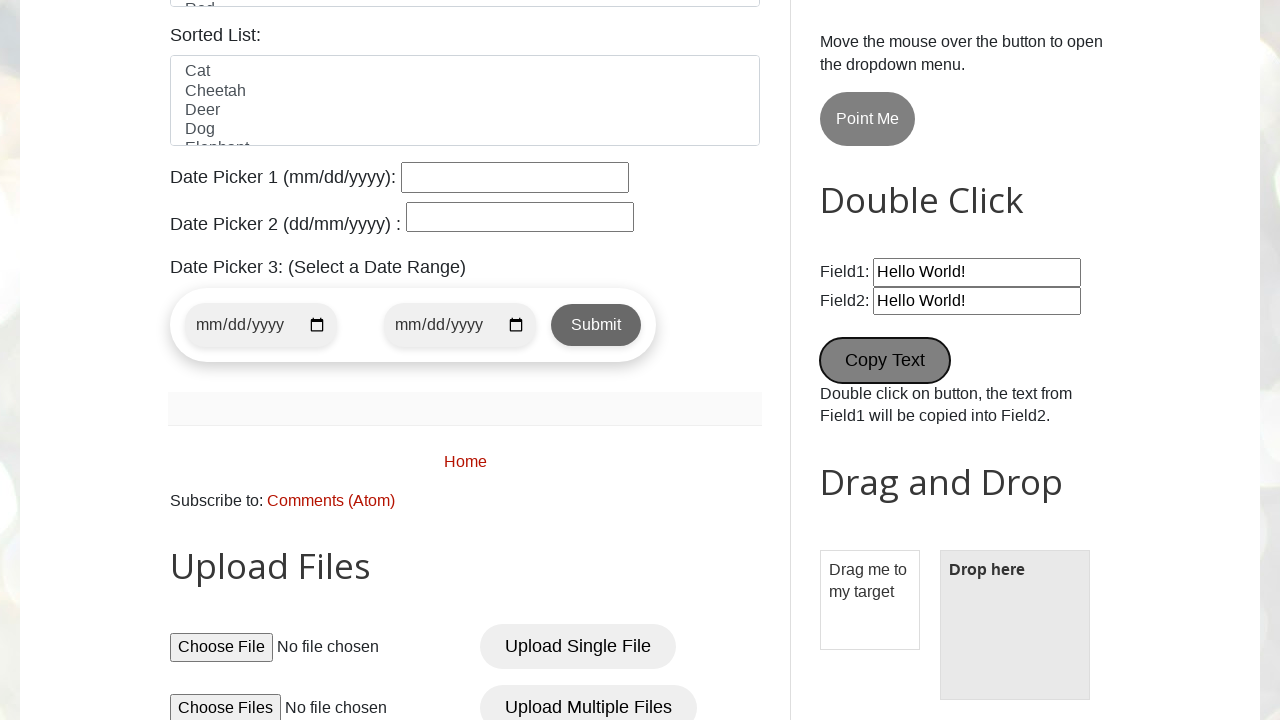

Verified field1 and field2 values match: 'Hello World!'
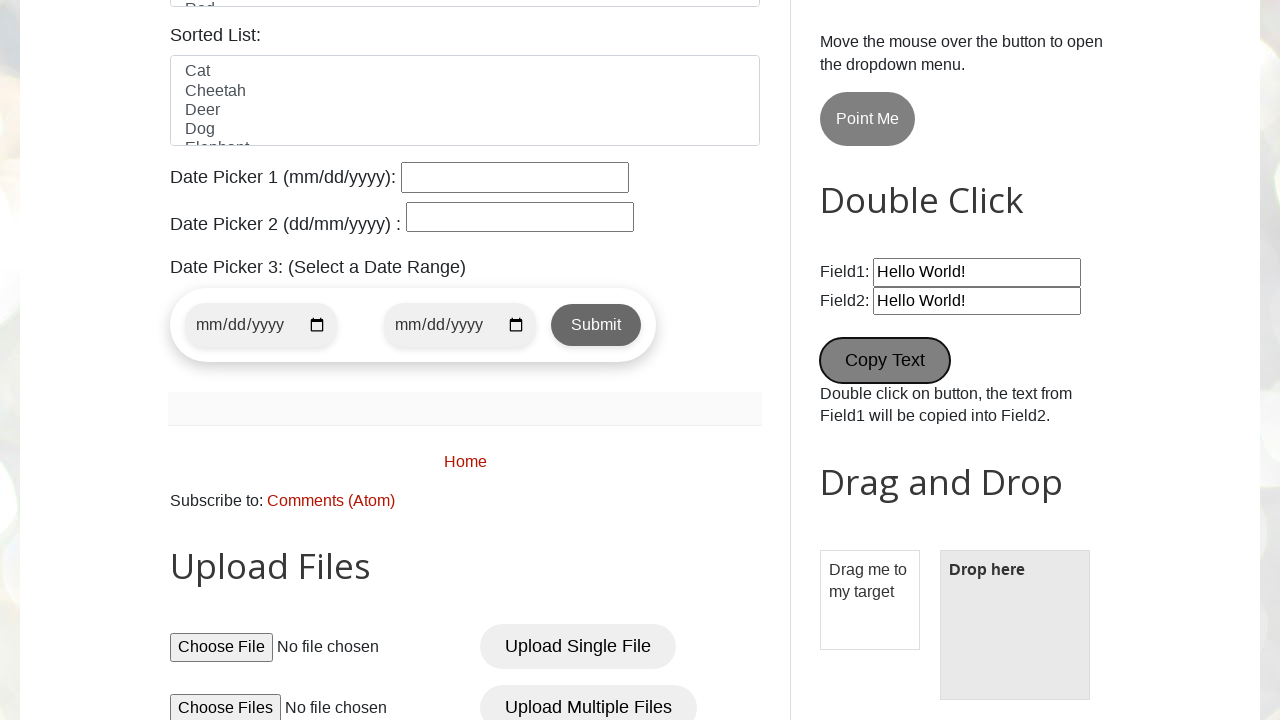

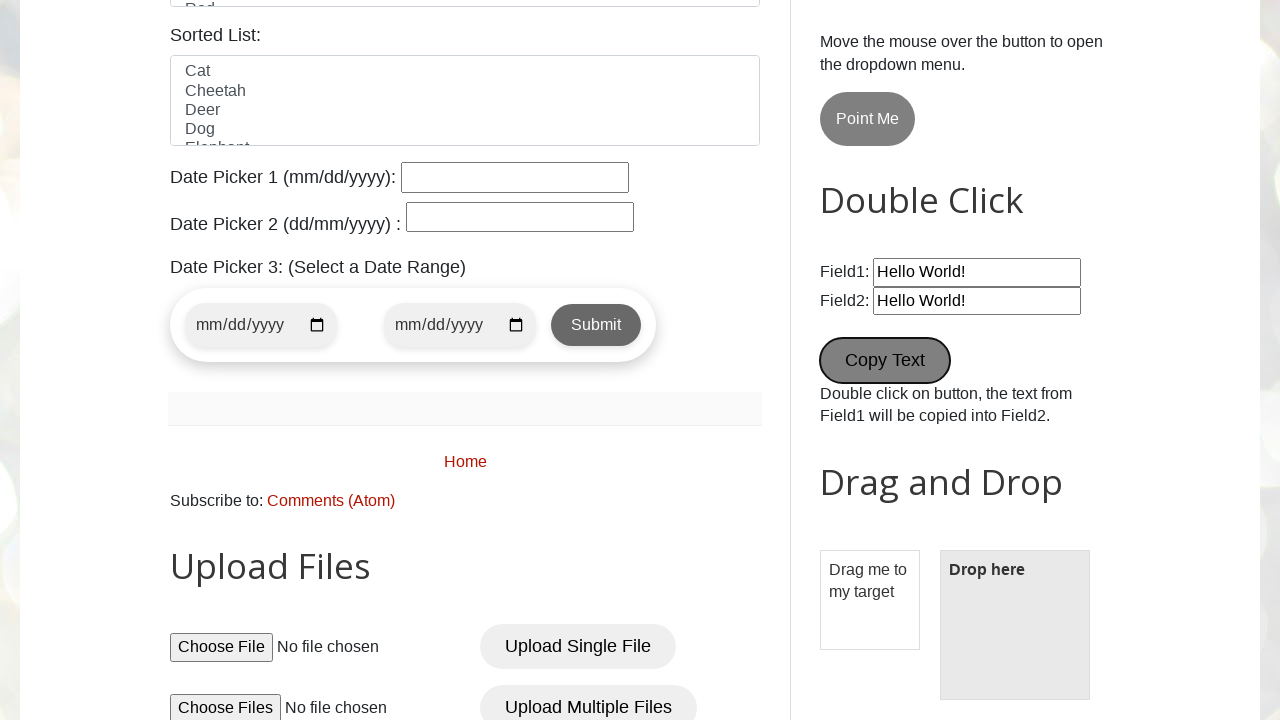